Navigates to the Birla Institute website after setting up synchronization timeouts

Starting URL: http://birlainstitute.co.in/

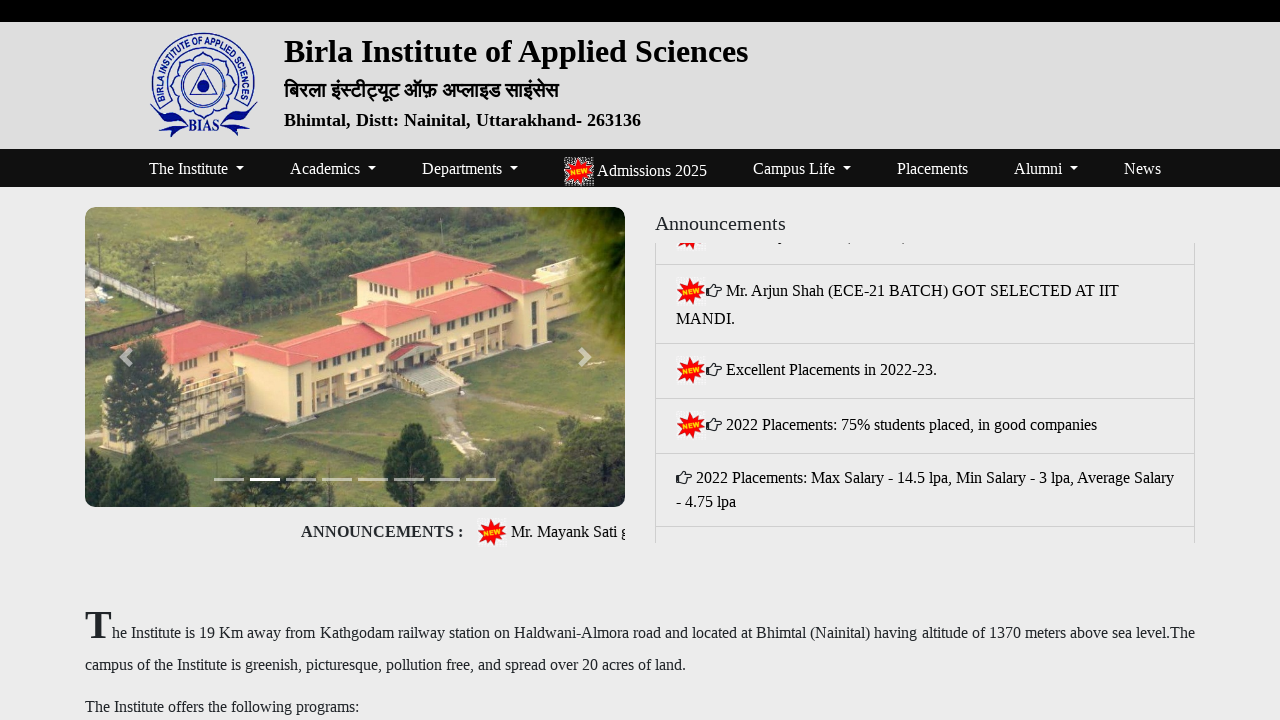

Navigated to Birla Institute website at http://birlainstitute.co.in/
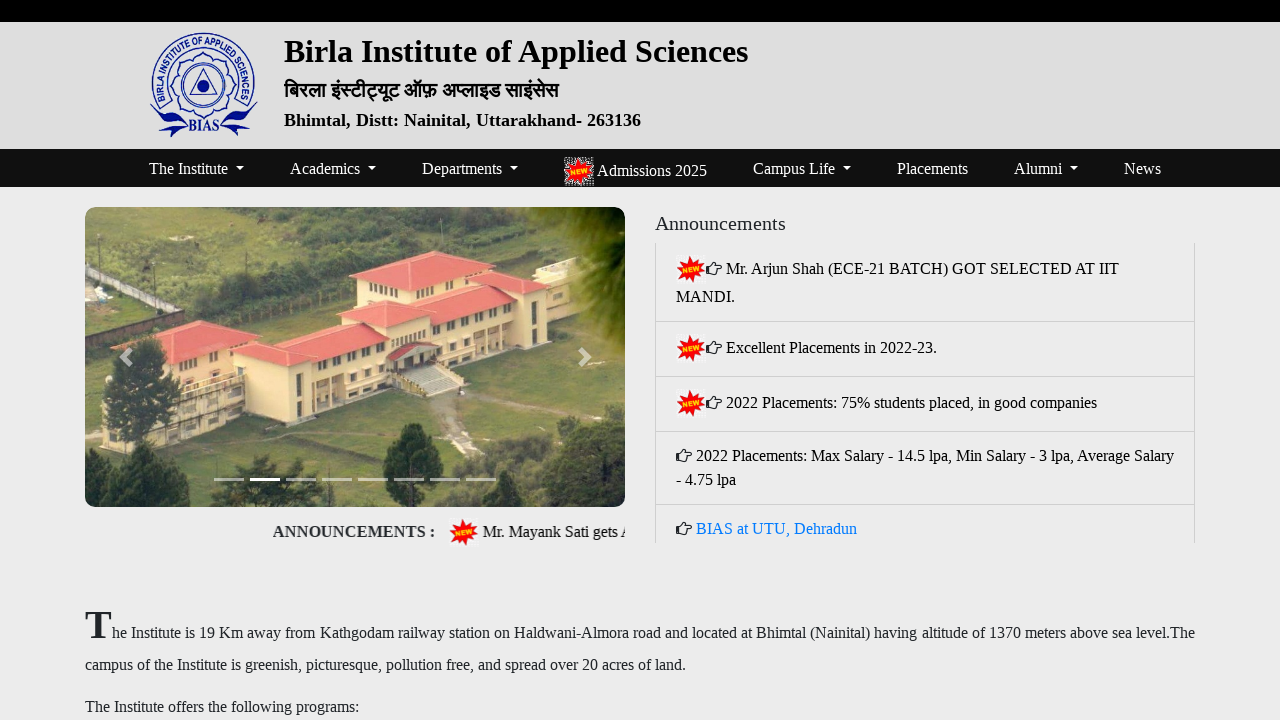

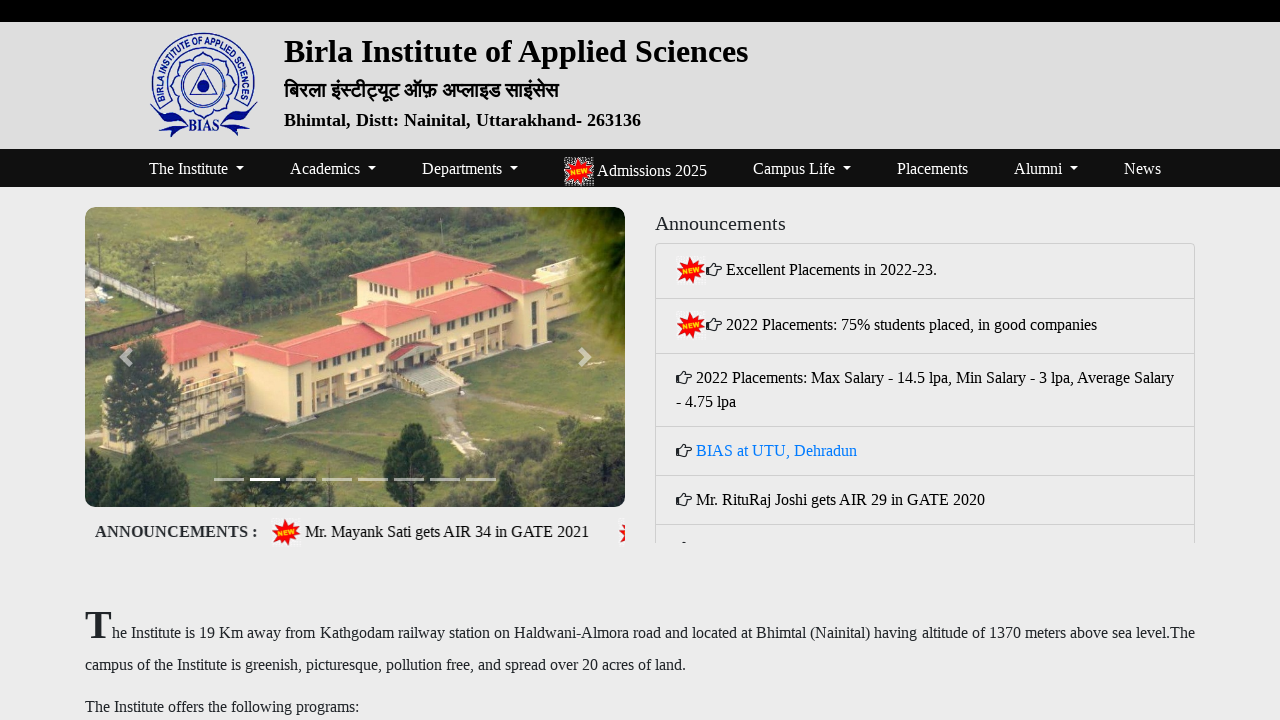